Tests dynamic controls by removing a checkbox and enabling/disabling an input field on the page

Starting URL: http://the-internet.herokuapp.com/dynamic_controls

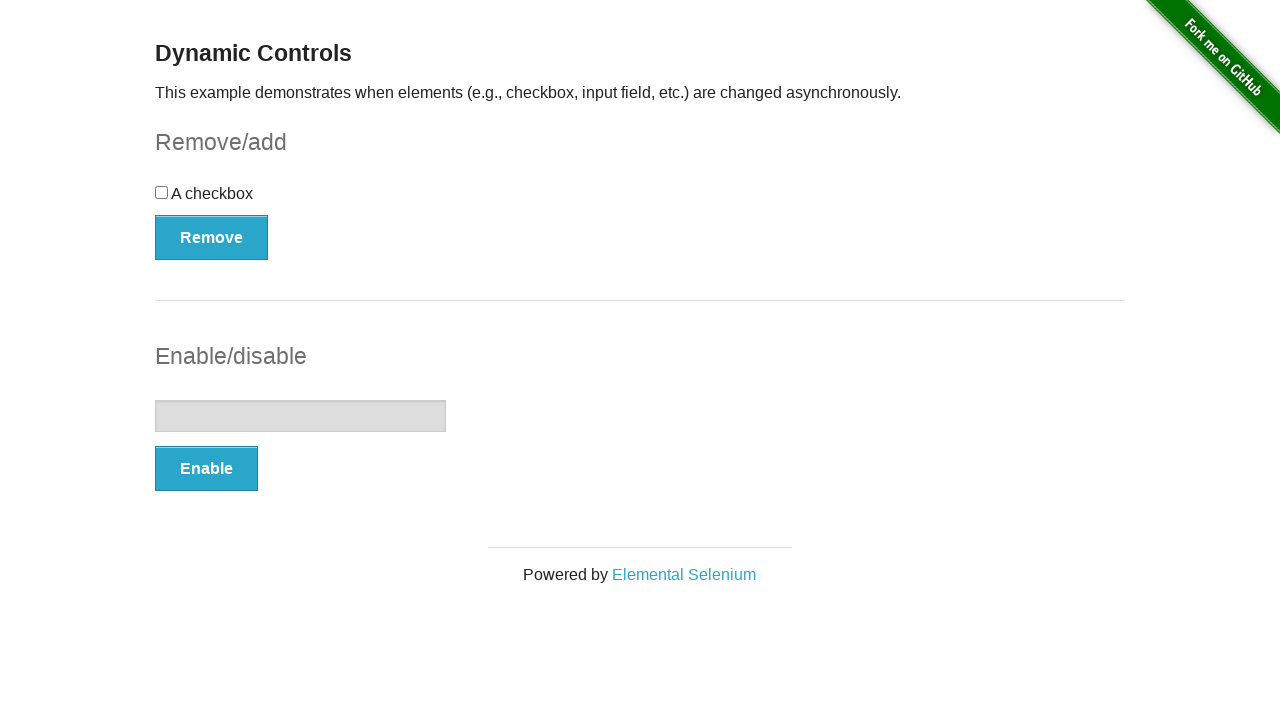

Navigated to dynamic controls page
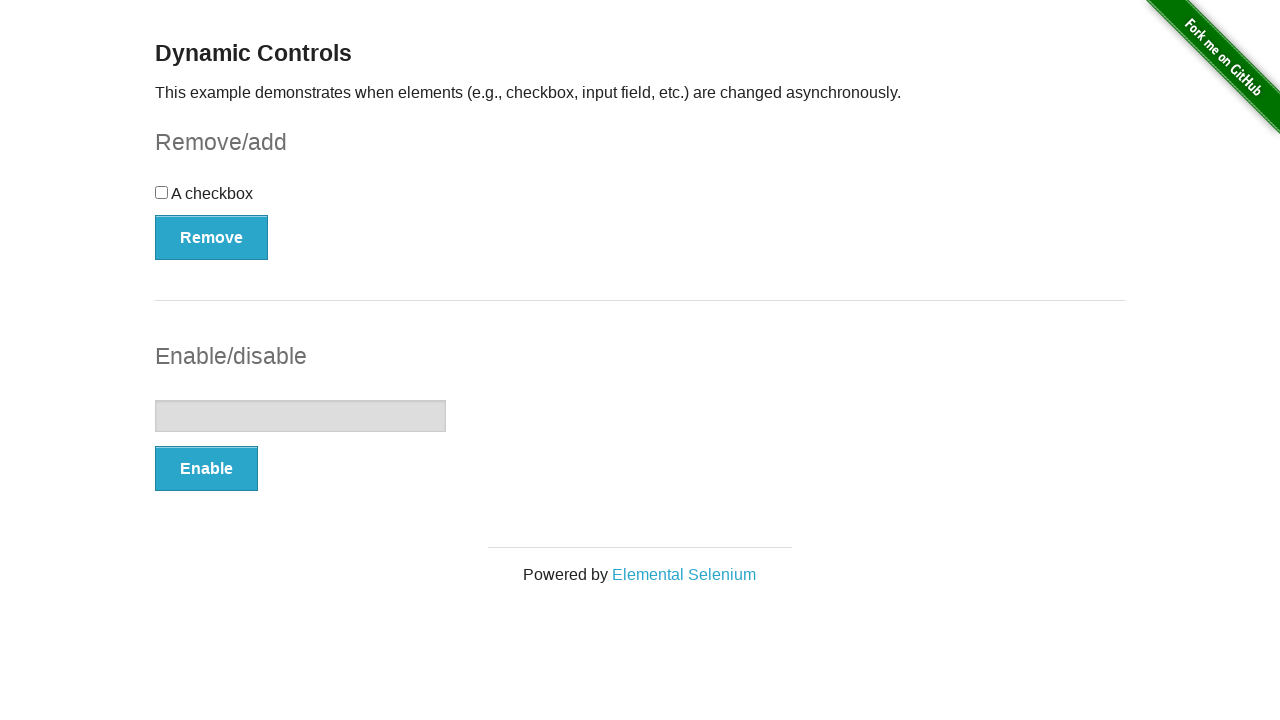

Clicked Remove button to remove checkbox at (212, 237) on xpath=//button[contains(text(),'Remove')]
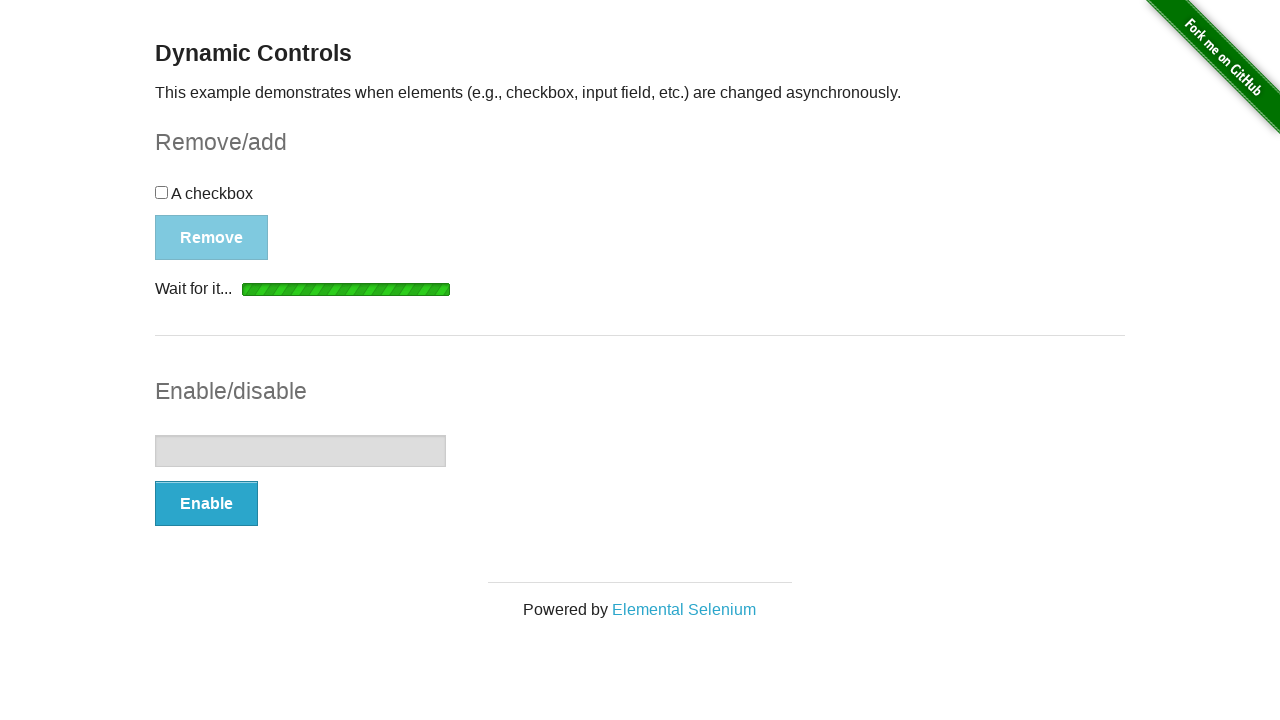

Removal message appeared
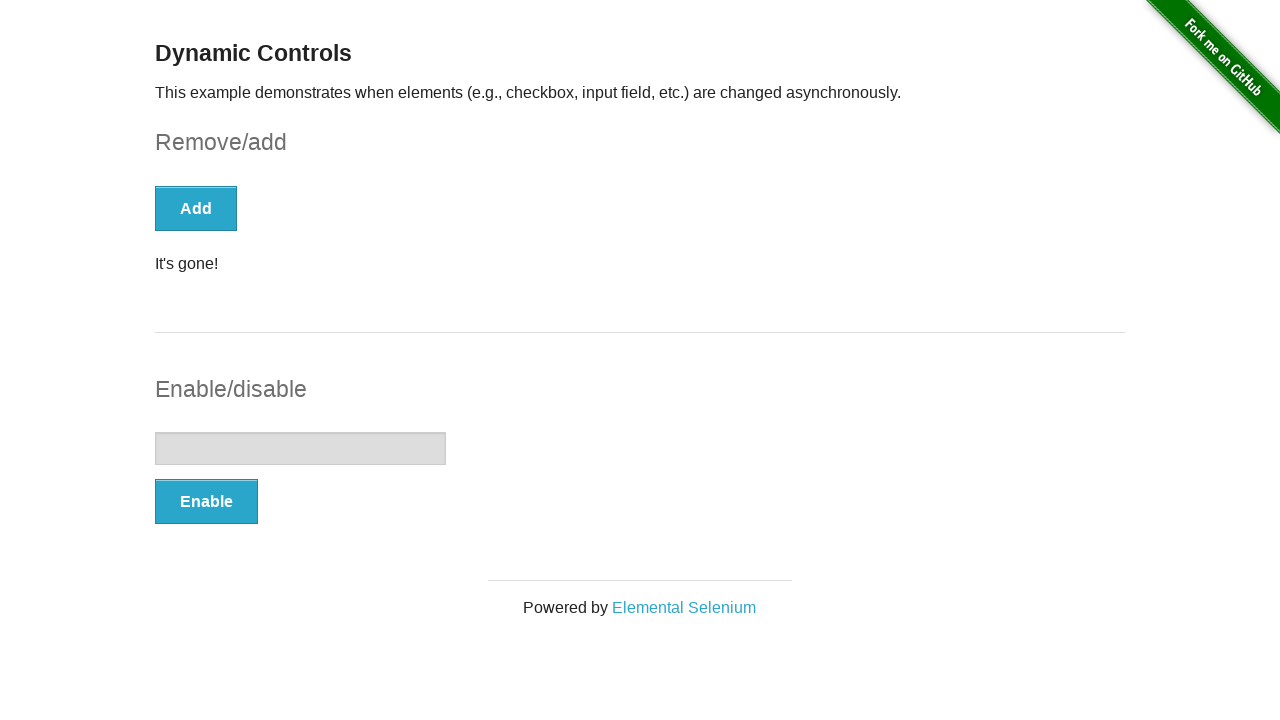

Verified checkbox is no longer visible
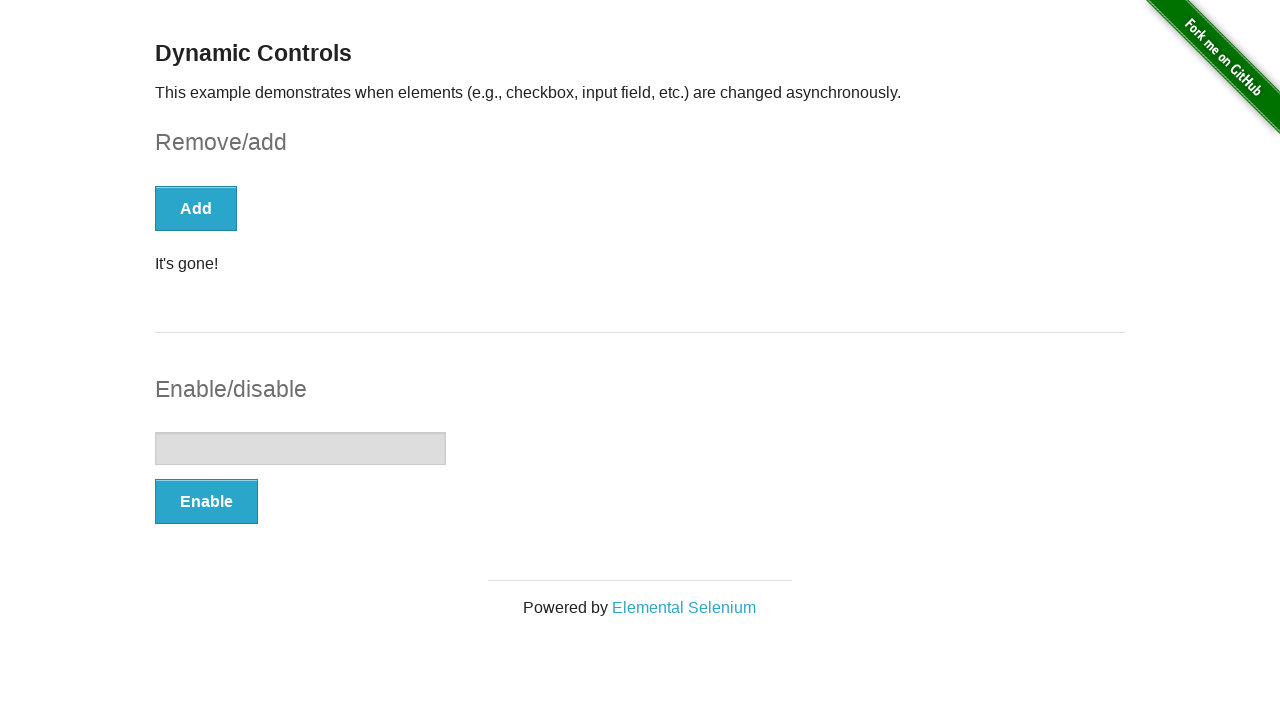

Verified text input field is disabled
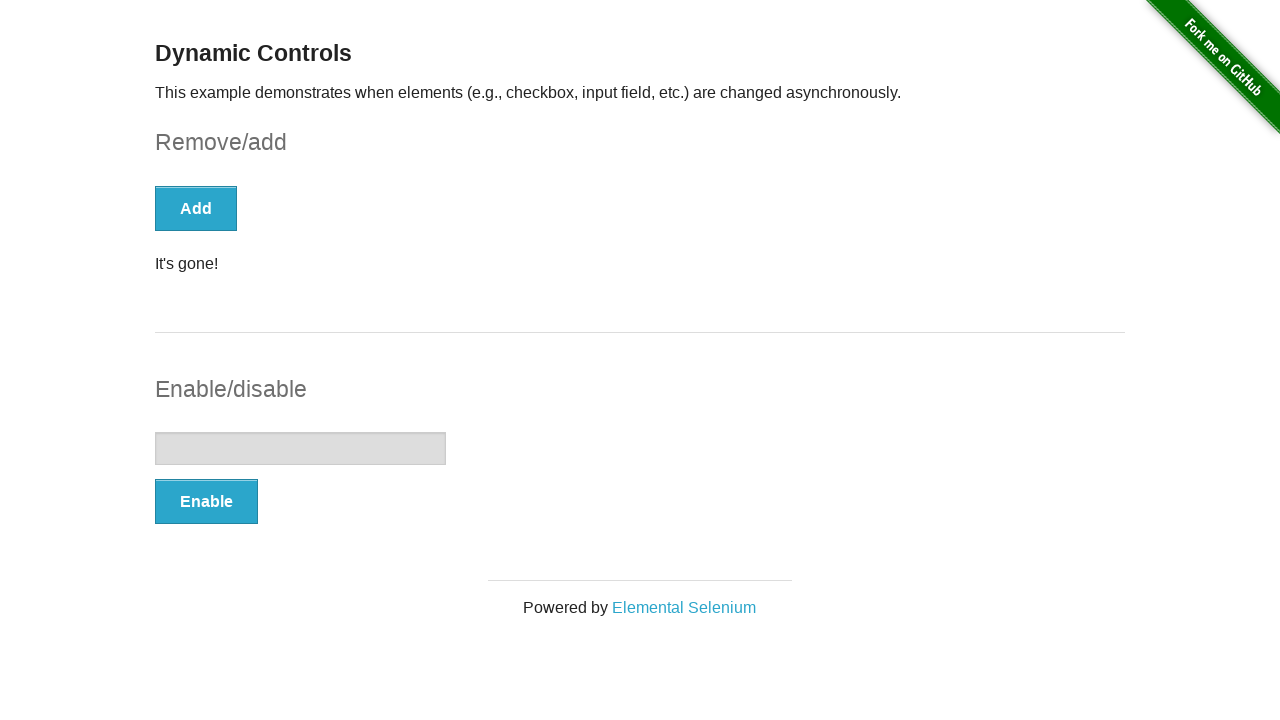

Clicked Enable button to enable input field at (206, 501) on xpath=//button[contains(text(),'Enable')]
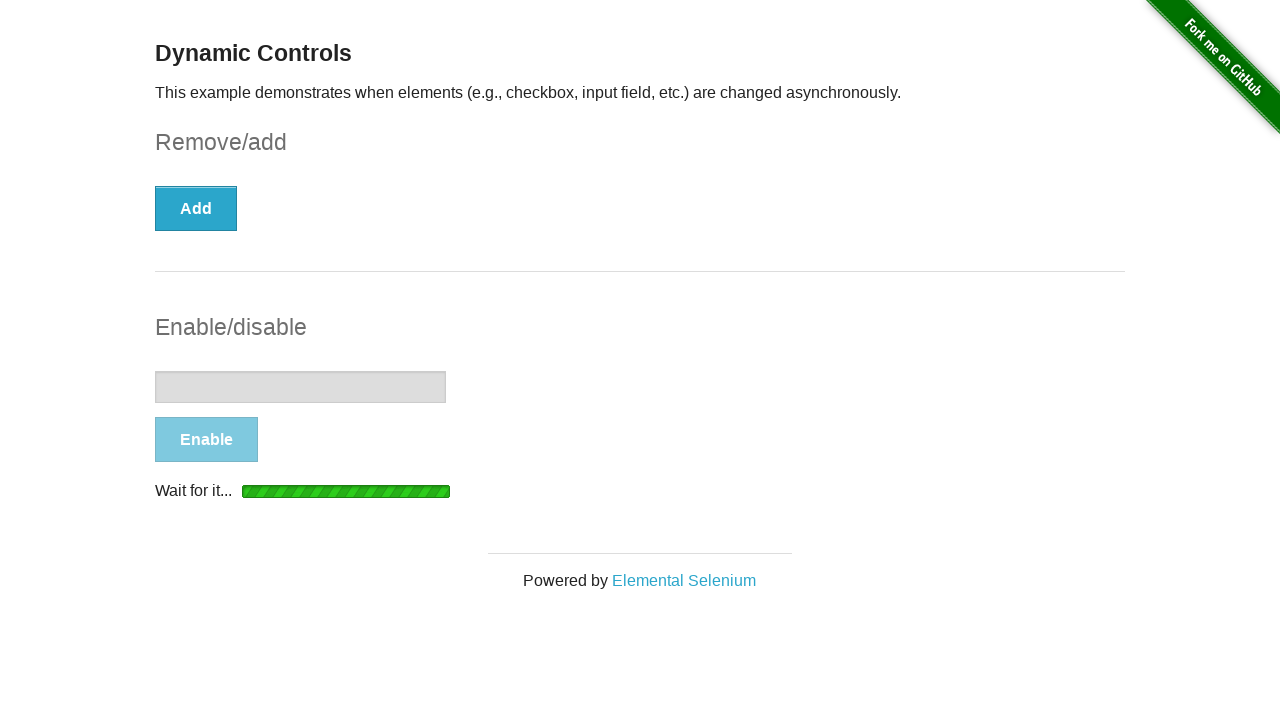

Enable message appeared
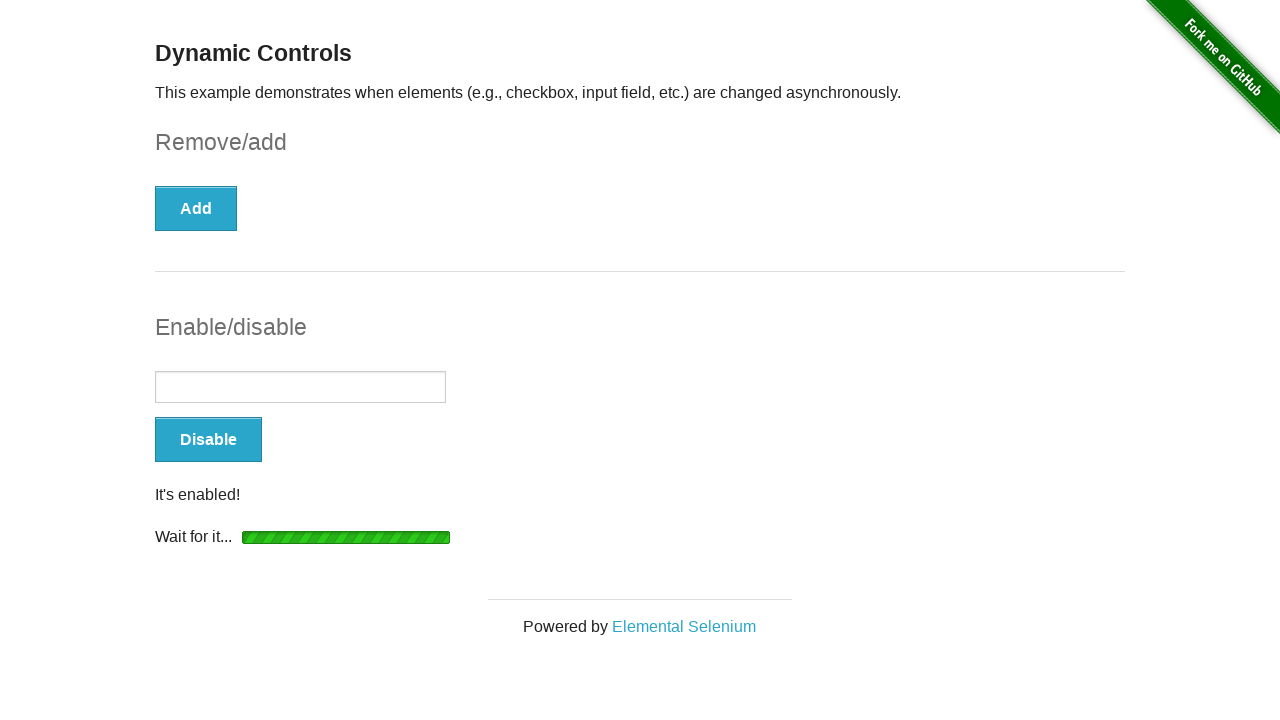

Verified text input field is now enabled
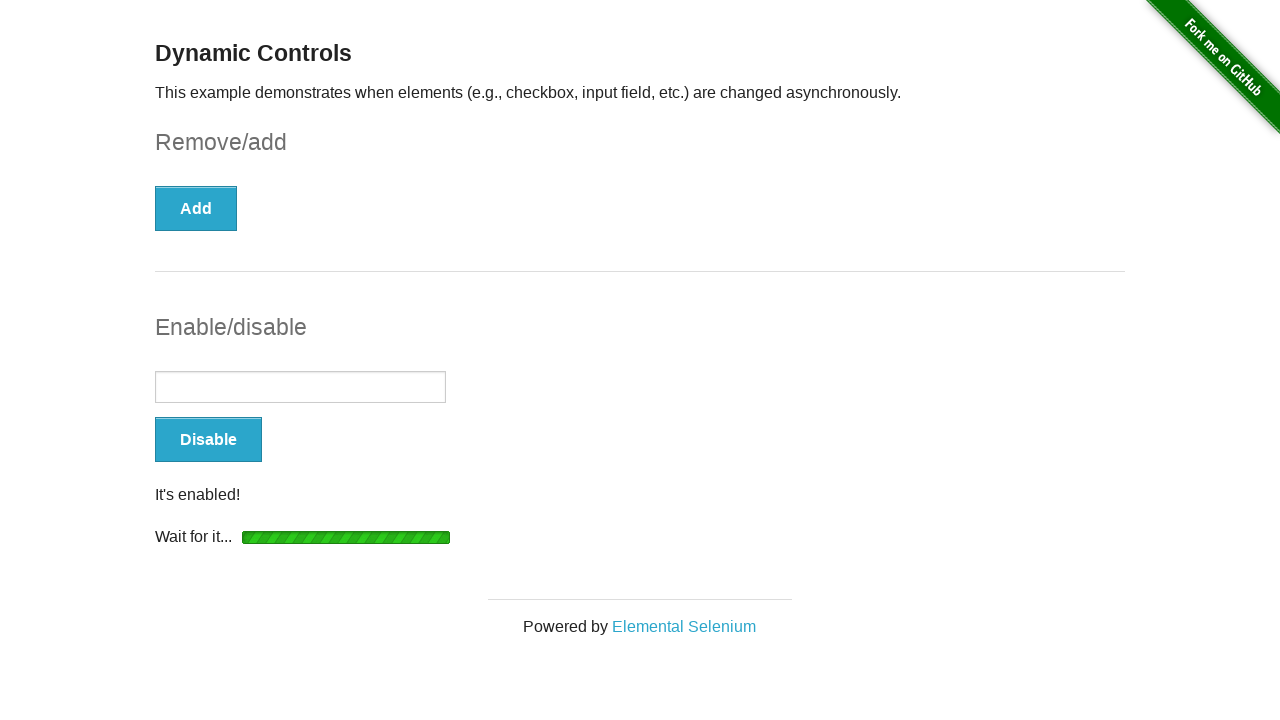

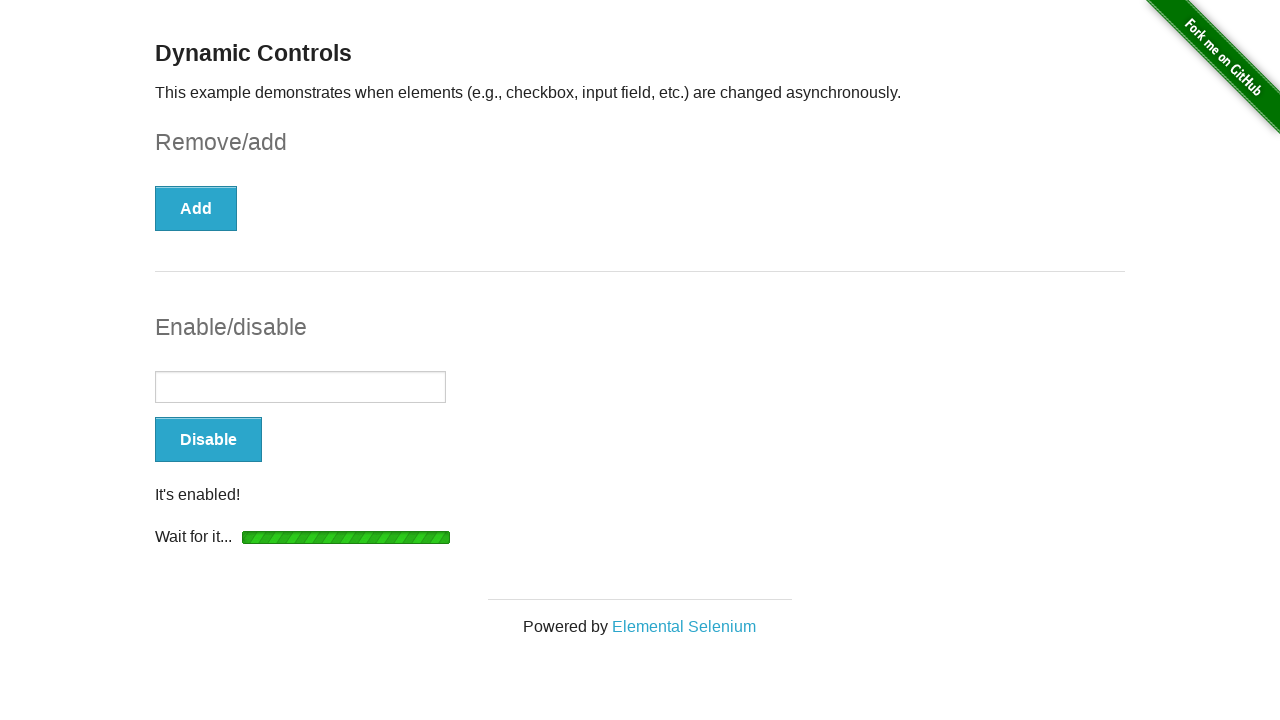